Tests double-click functionality by performing a double-click on a div element inside an iframe.

Starting URL: https://api.jquery.com/dblclick/

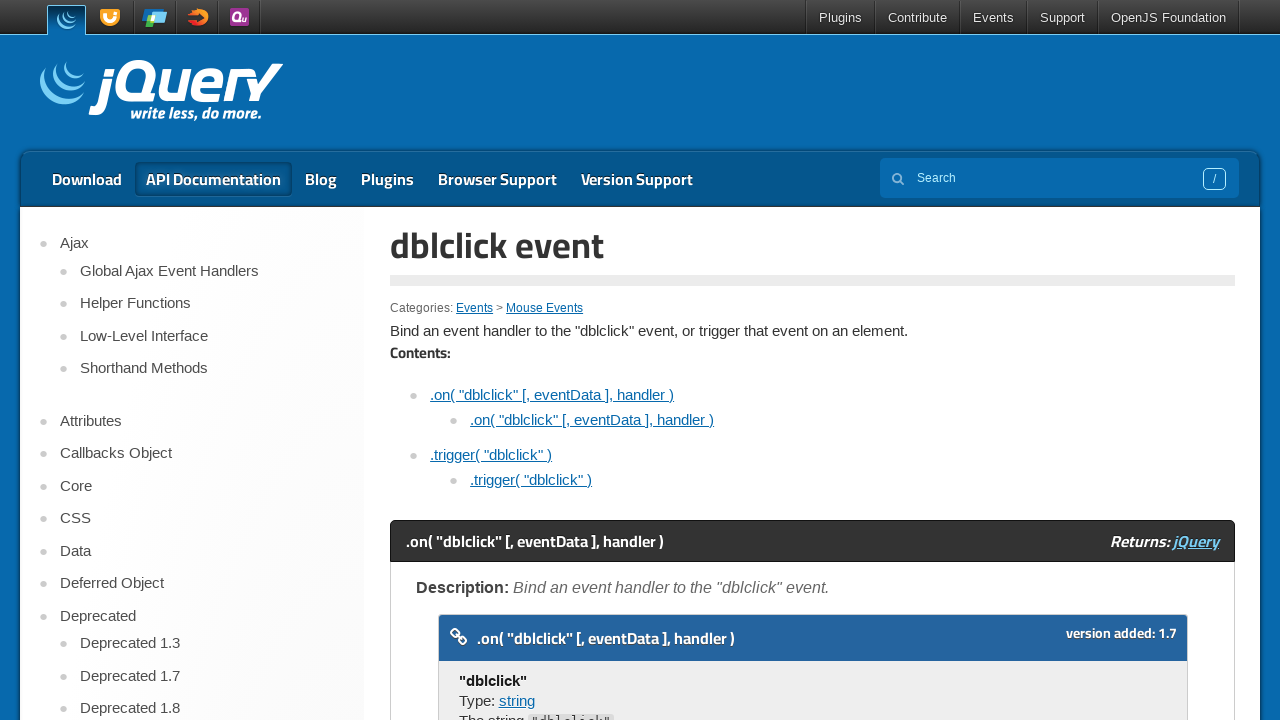

Located the first iframe on the page
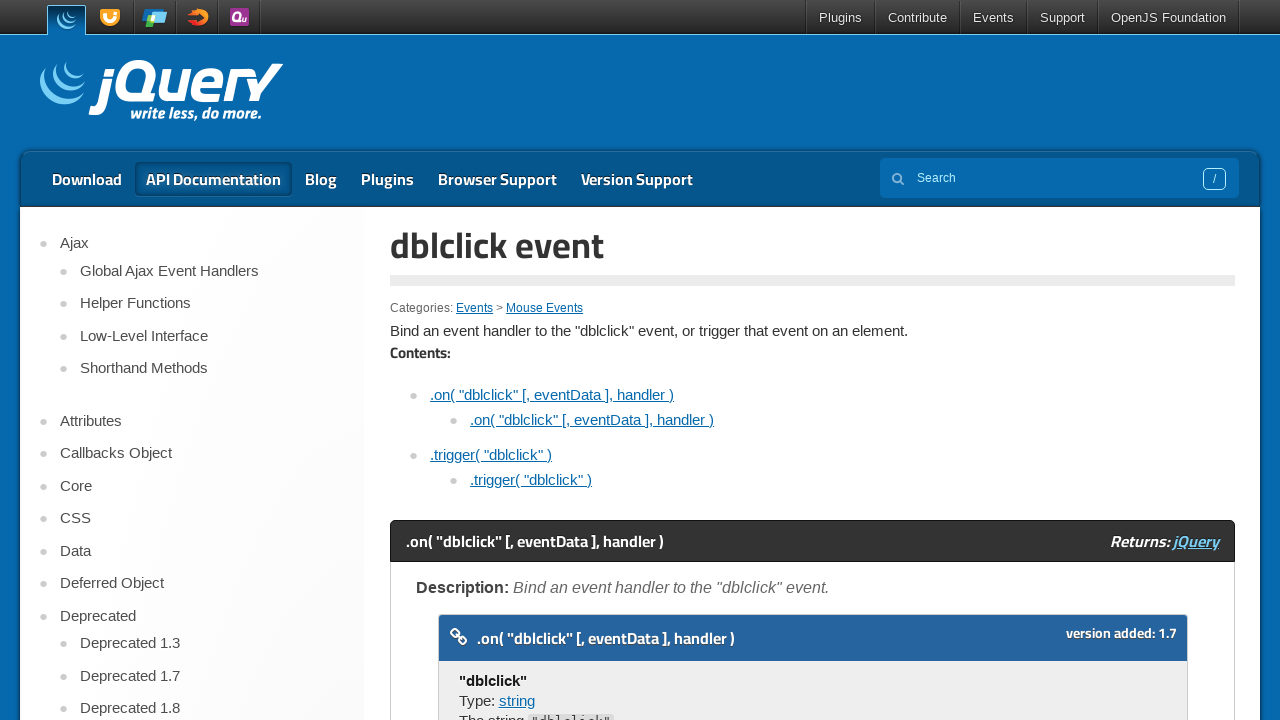

Double-clicked on the first div element inside the iframe at (478, 360) on iframe >> nth=0 >> internal:control=enter-frame >> div >> nth=0
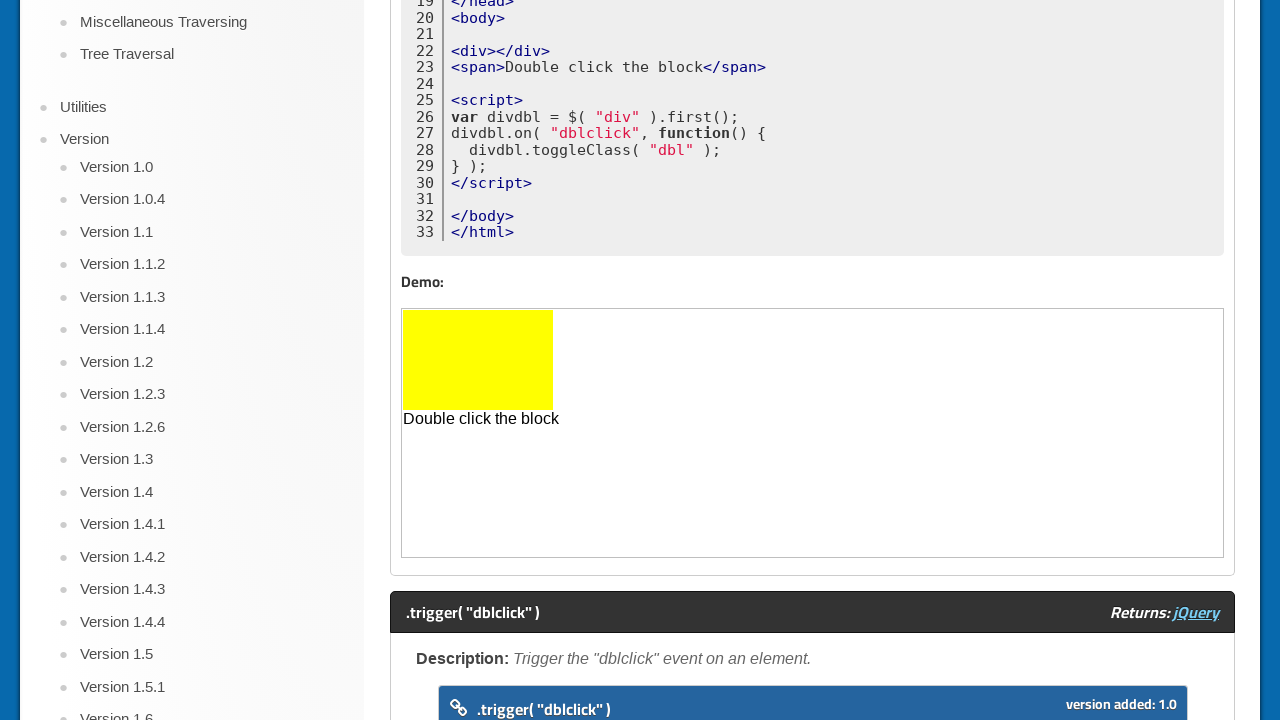

Waited 2 seconds to observe the double-click result
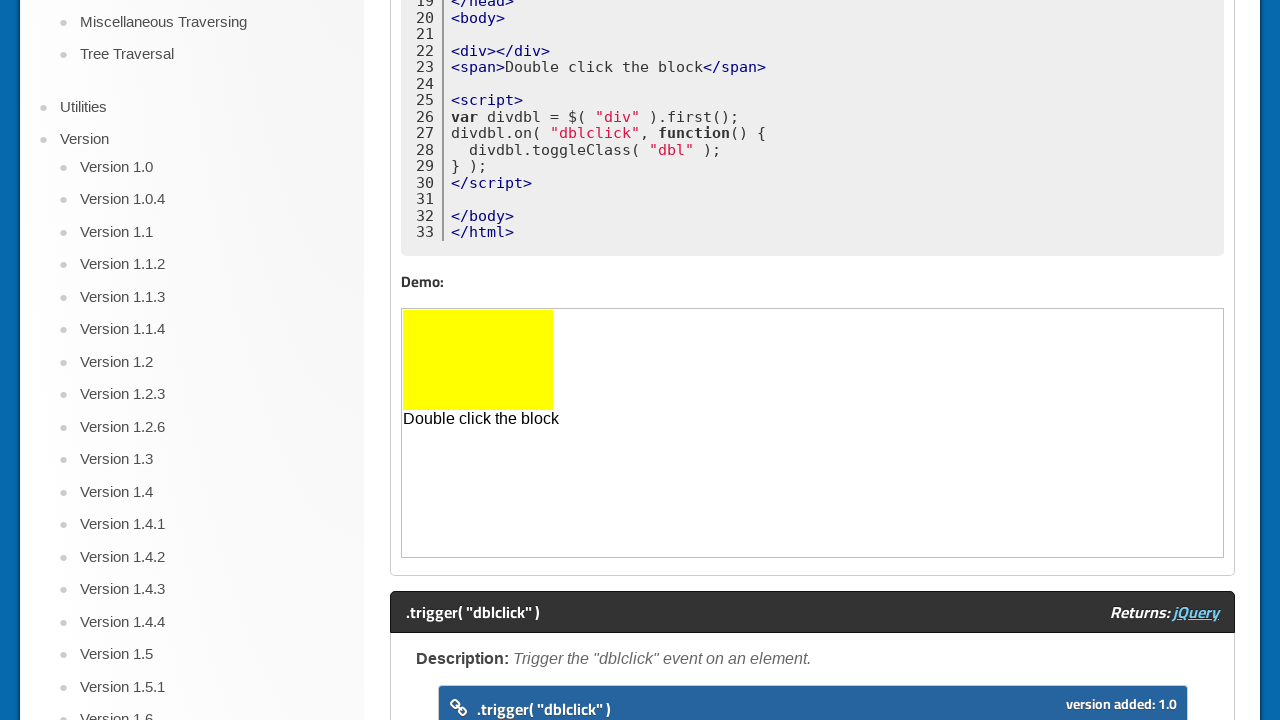

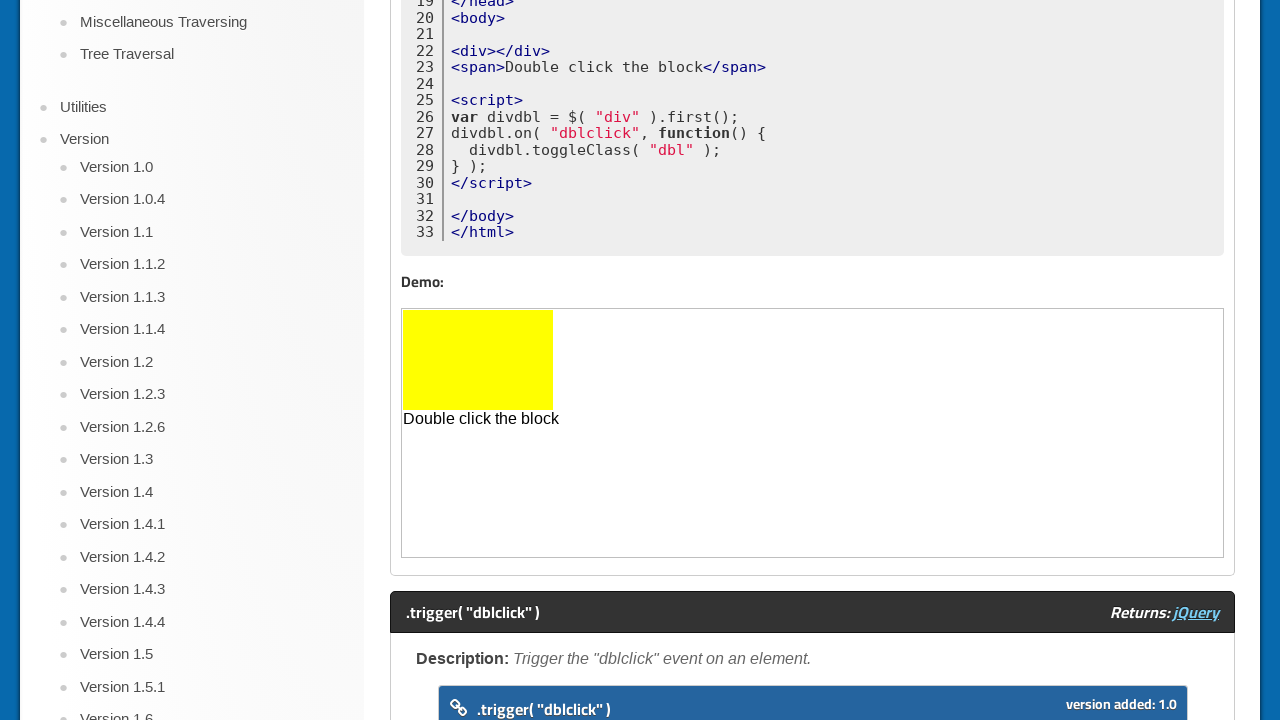